Navigates to Rahul Shetty Academy website and verifies the page loads by checking the page title is accessible

Starting URL: https://rahulshettyacademy.com/

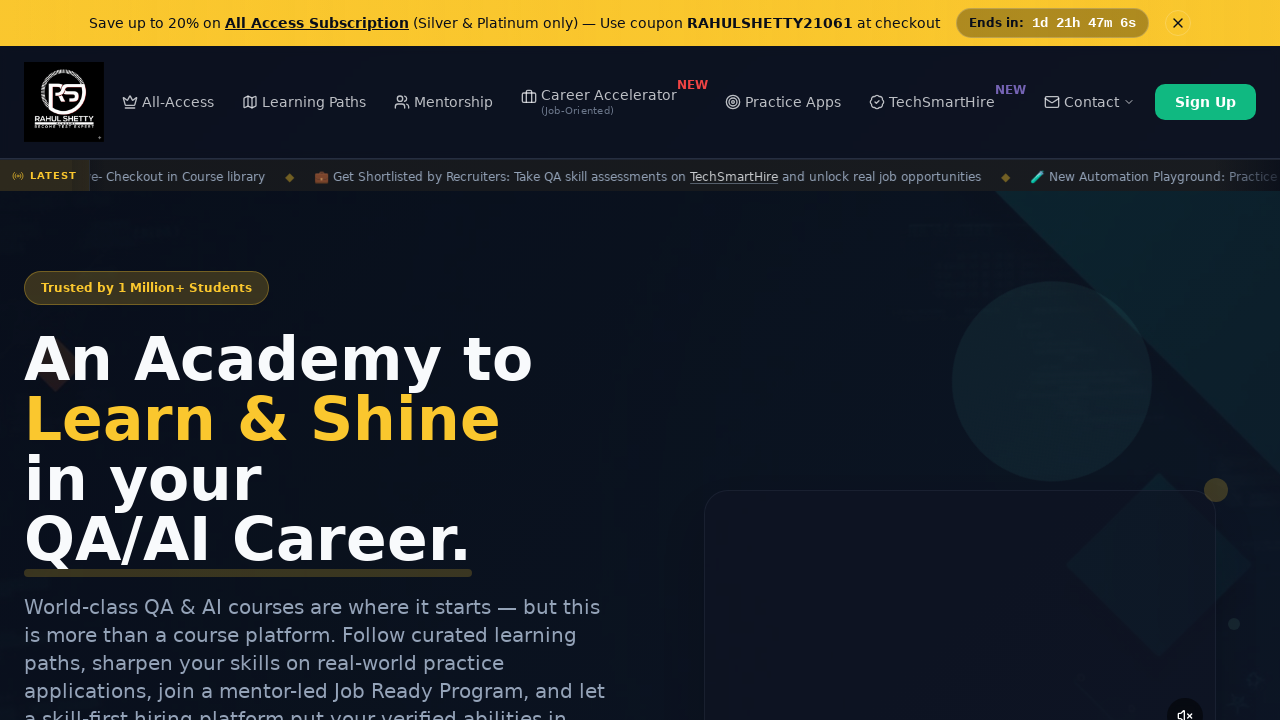

Waited for page to reach domcontentloaded state
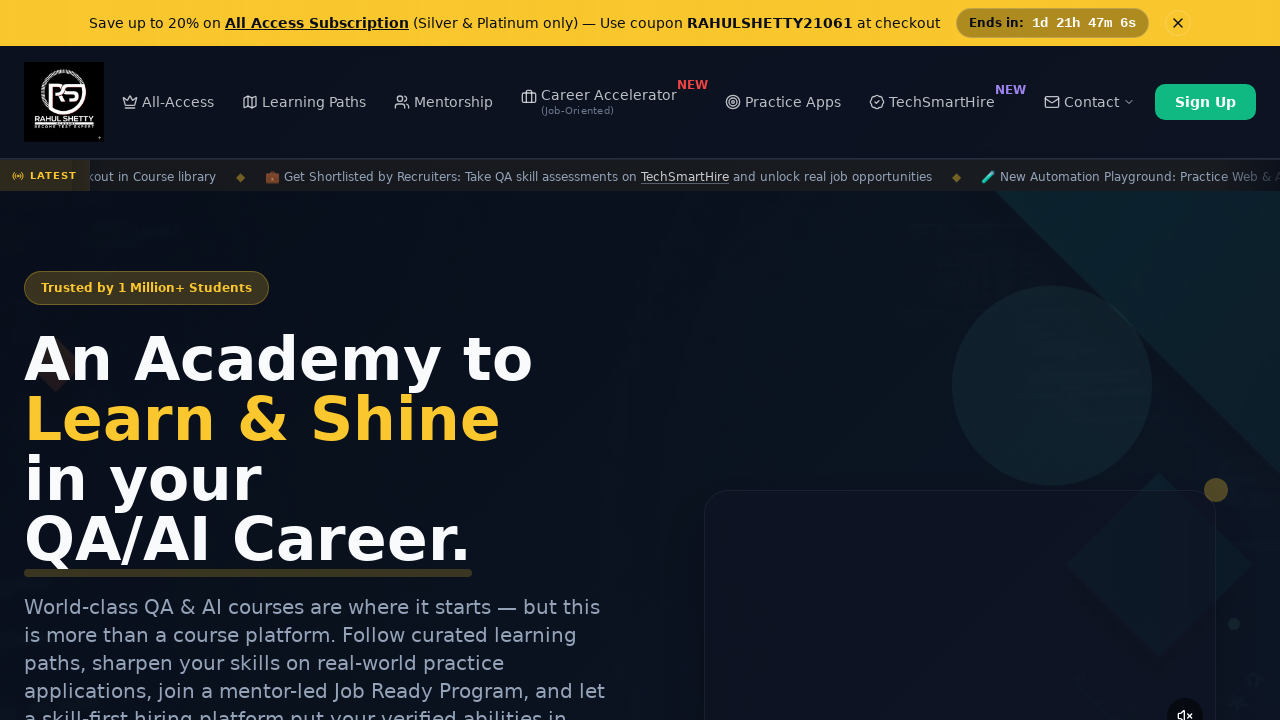

Retrieved page title: Rahul Shetty Academy | QA Automation, Playwright, AI Testing & Online Training
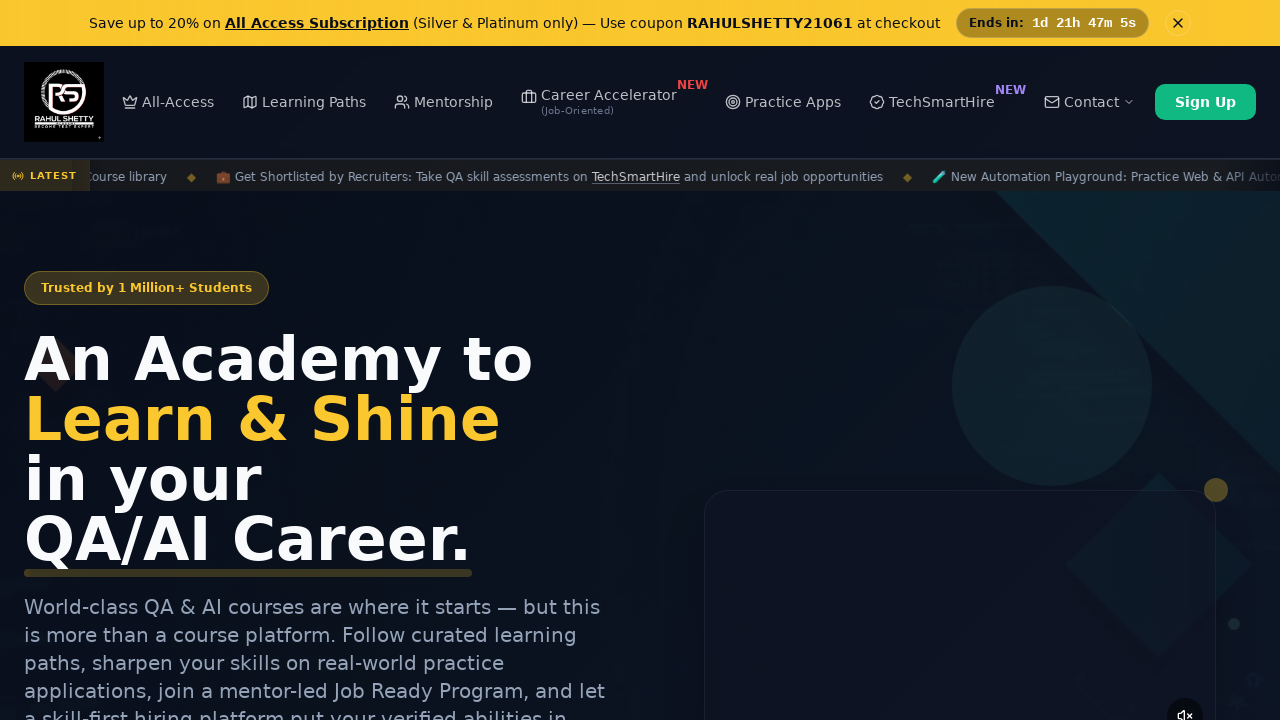

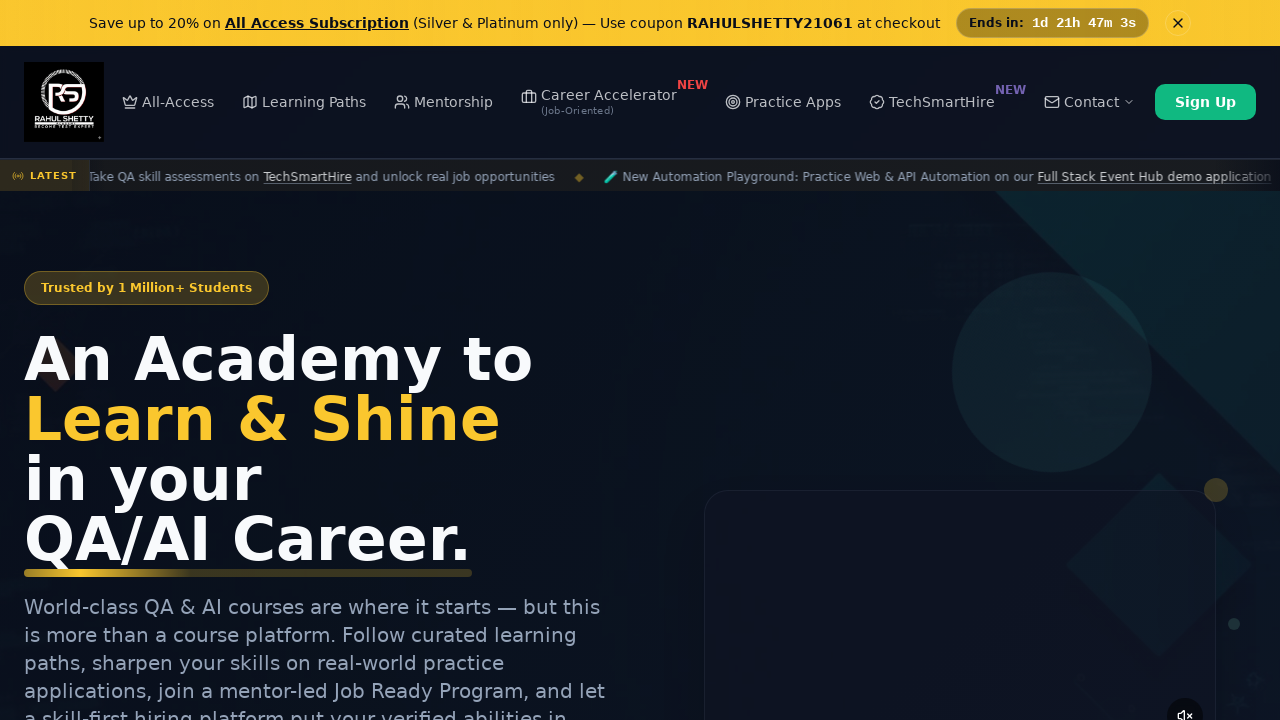